Tests navigation to A/B Testing page and retrieves the inner text of a paragraph element containing information about split testing

Starting URL: https://practice.cydeo.com/

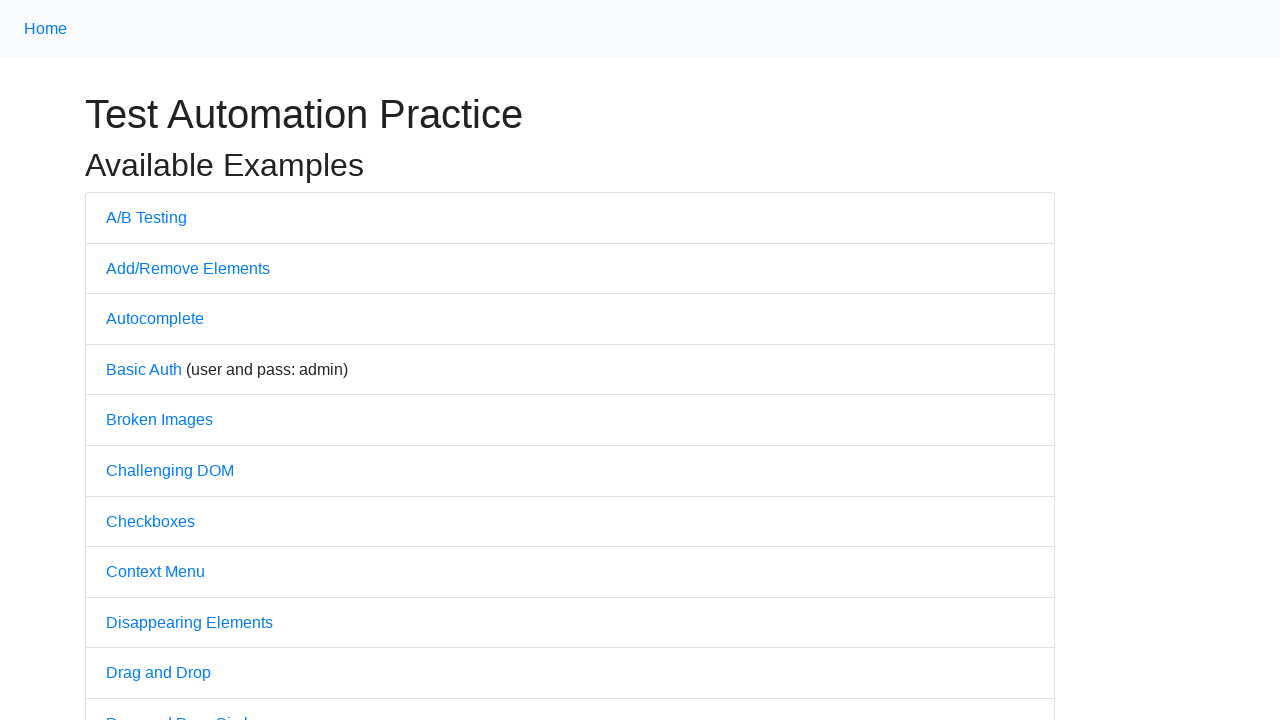

Clicked on A/B Testing link at (146, 217) on text='A/B Testing'
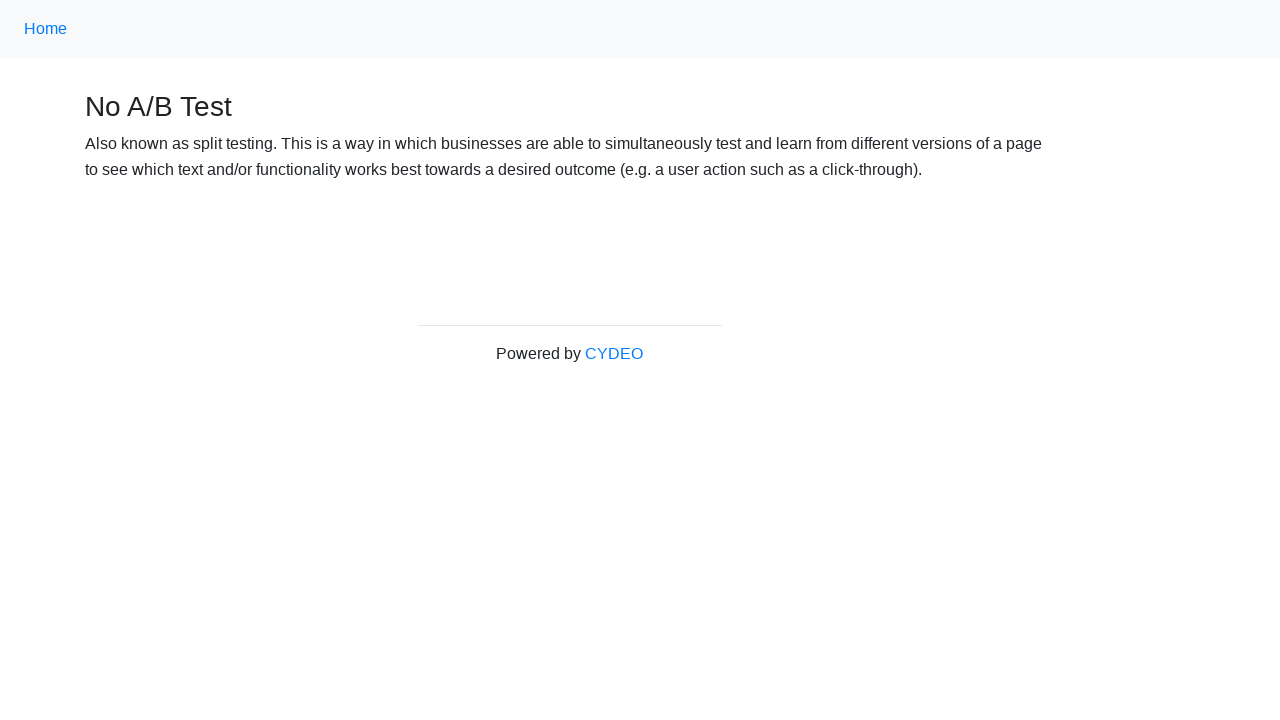

Waited for paragraph containing 'Also known as split testing' to be visible
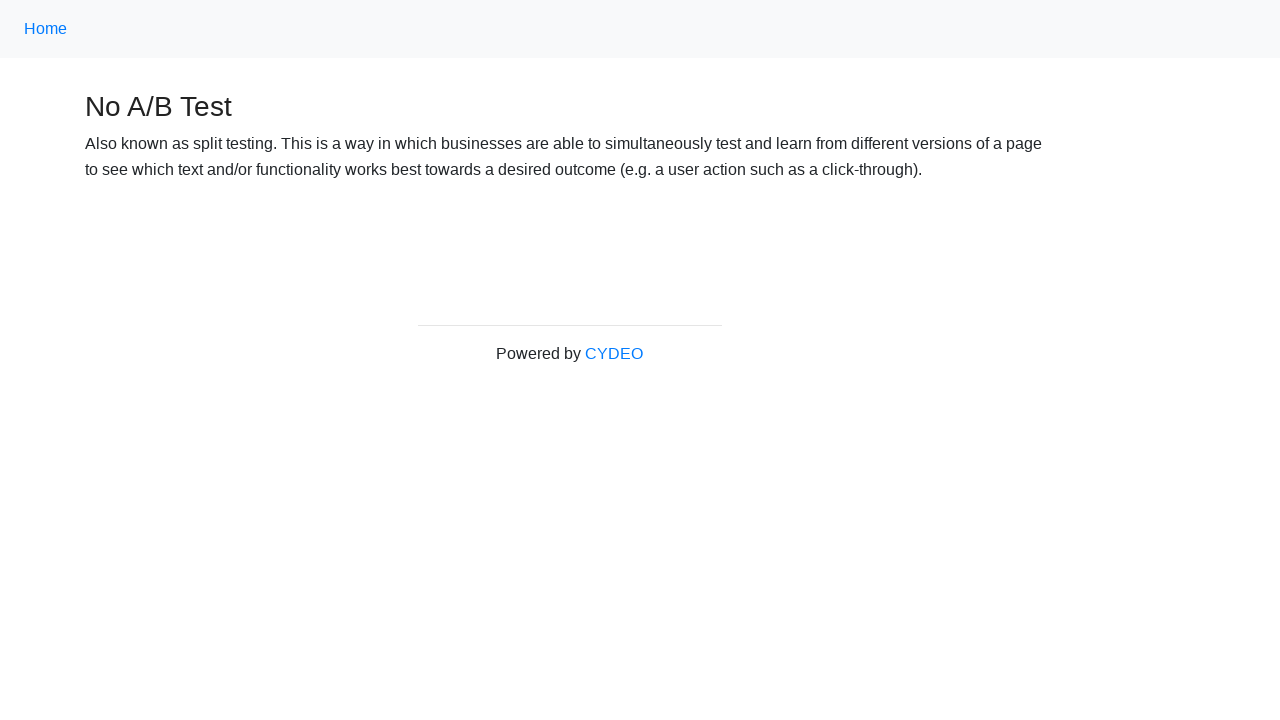

Retrieved inner text from paragraph element
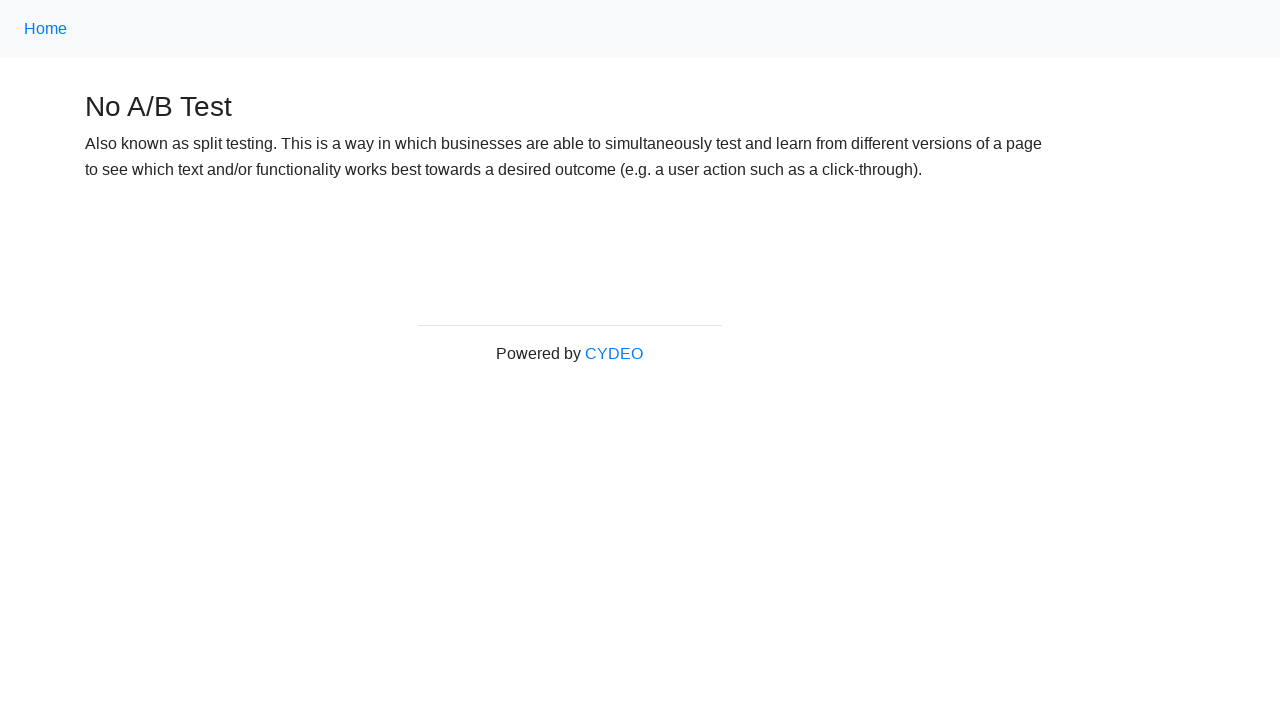

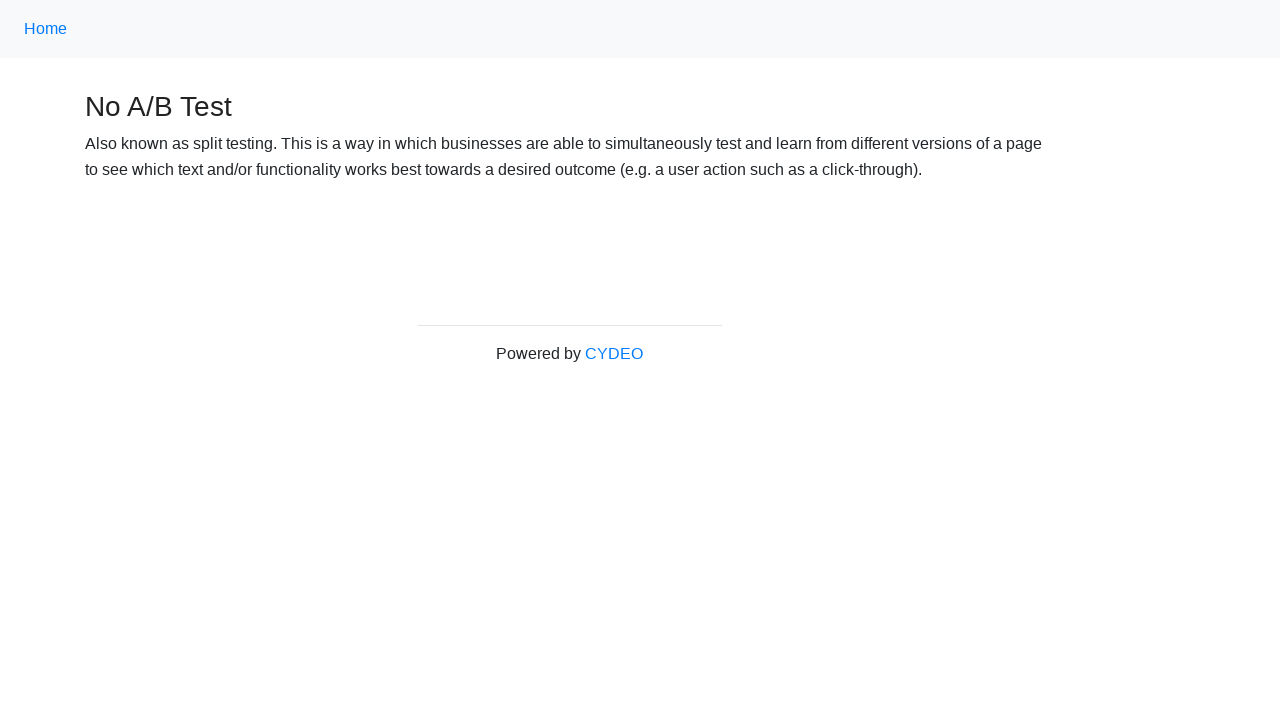